Tests the library locations page by clicking on the Locations link and verifying location names are displayed

Starting URL: https://buckslib.org/

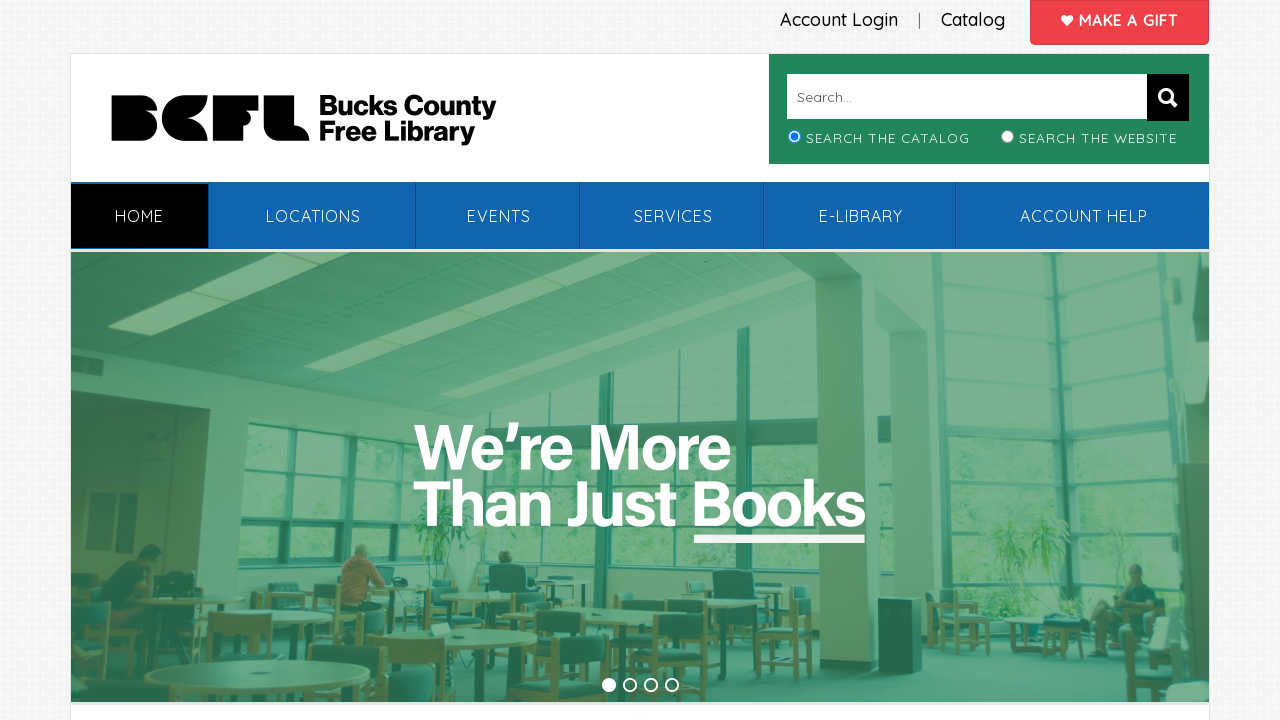

Clicked on Locations link at (313, 216) on xpath=//*[contains(text(),' Locations')]
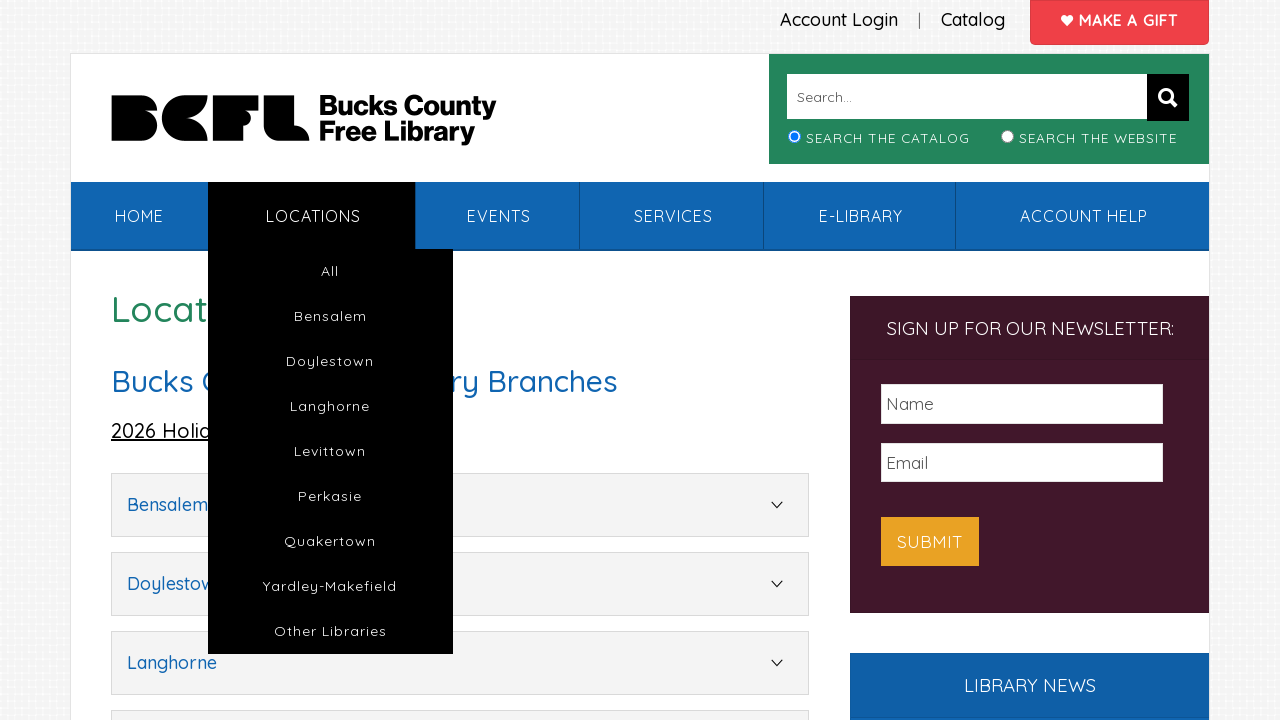

Location accordion loaded
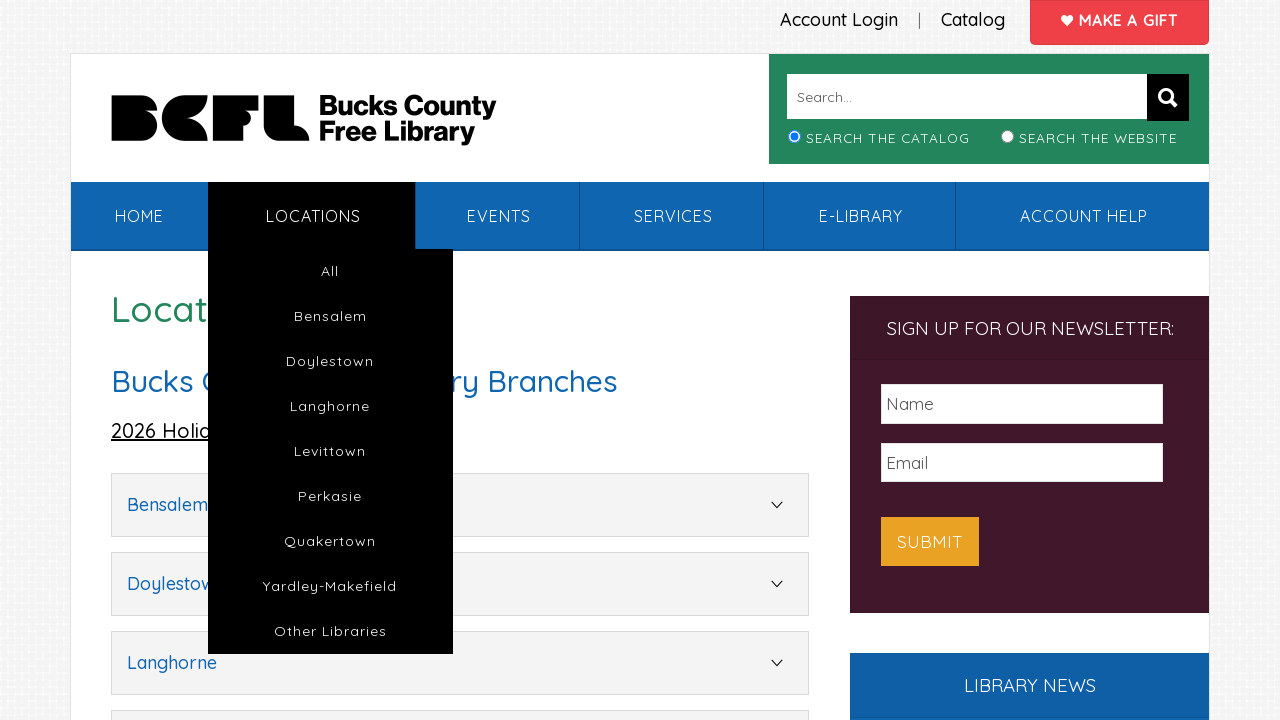

Verified Bensalem location is displayed in the accordion
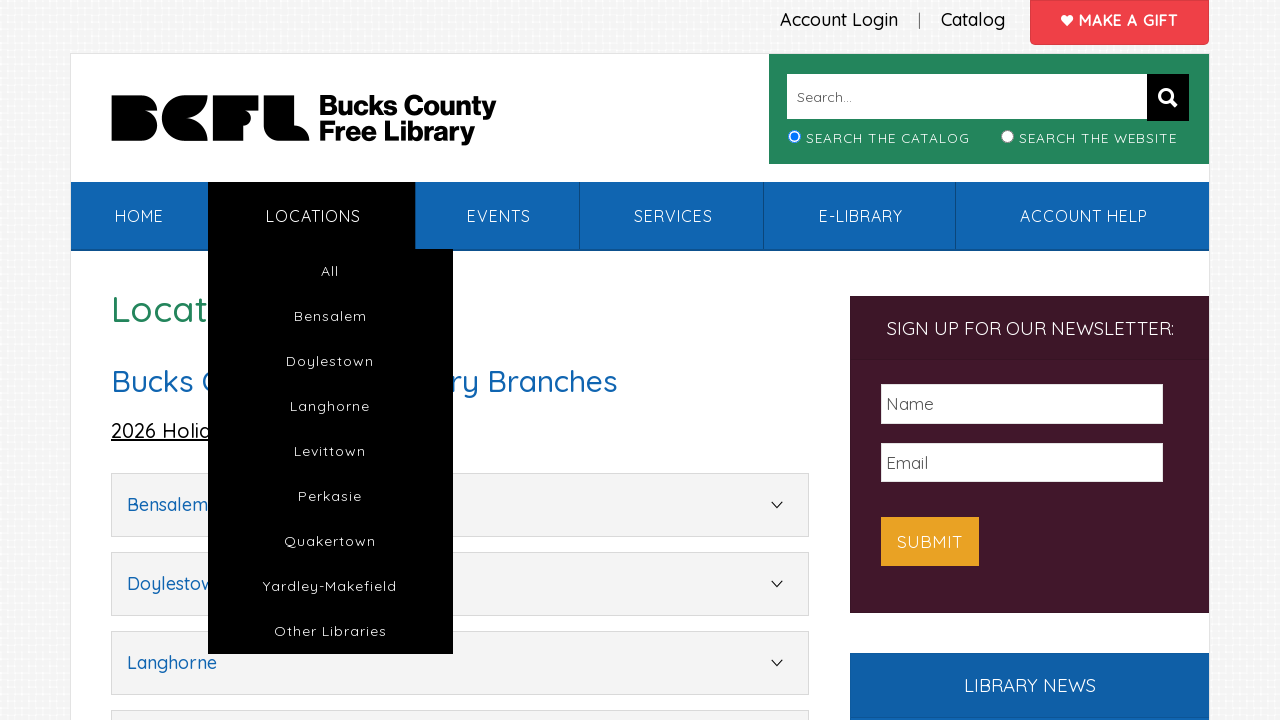

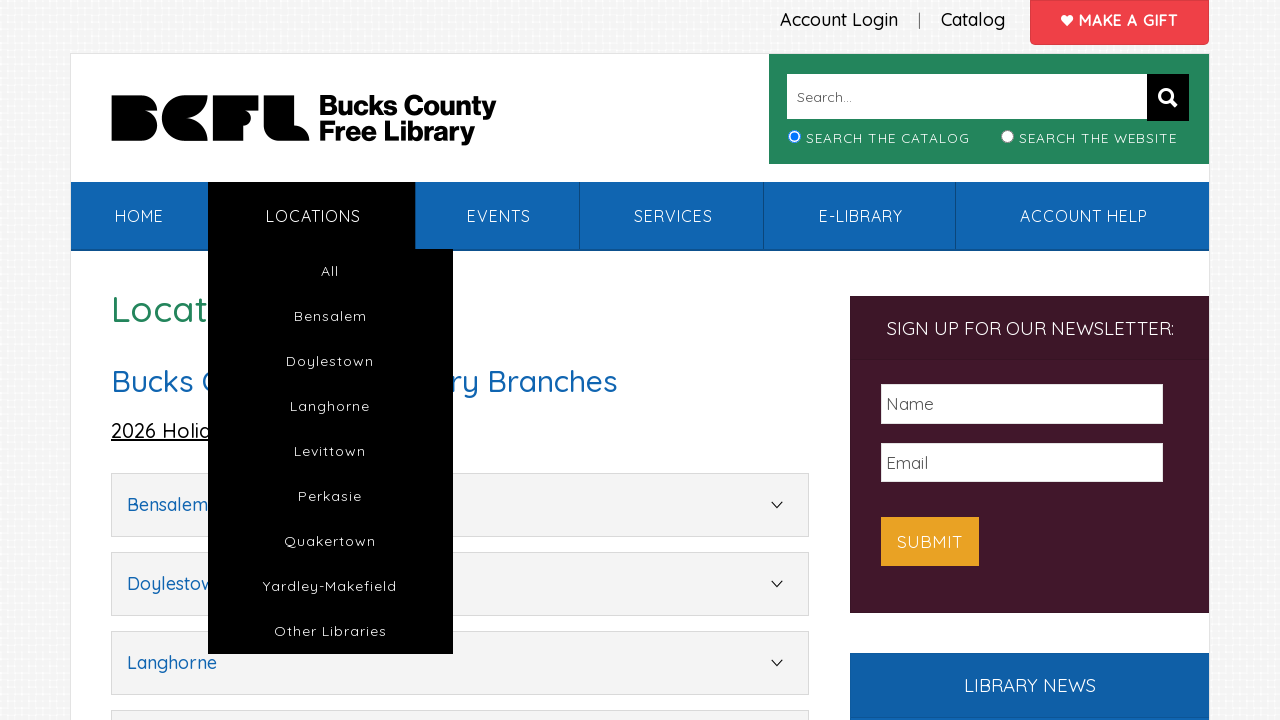